Tests navigation by clicking the Shop link in the menu

Starting URL: https://practice.automationtesting.in/

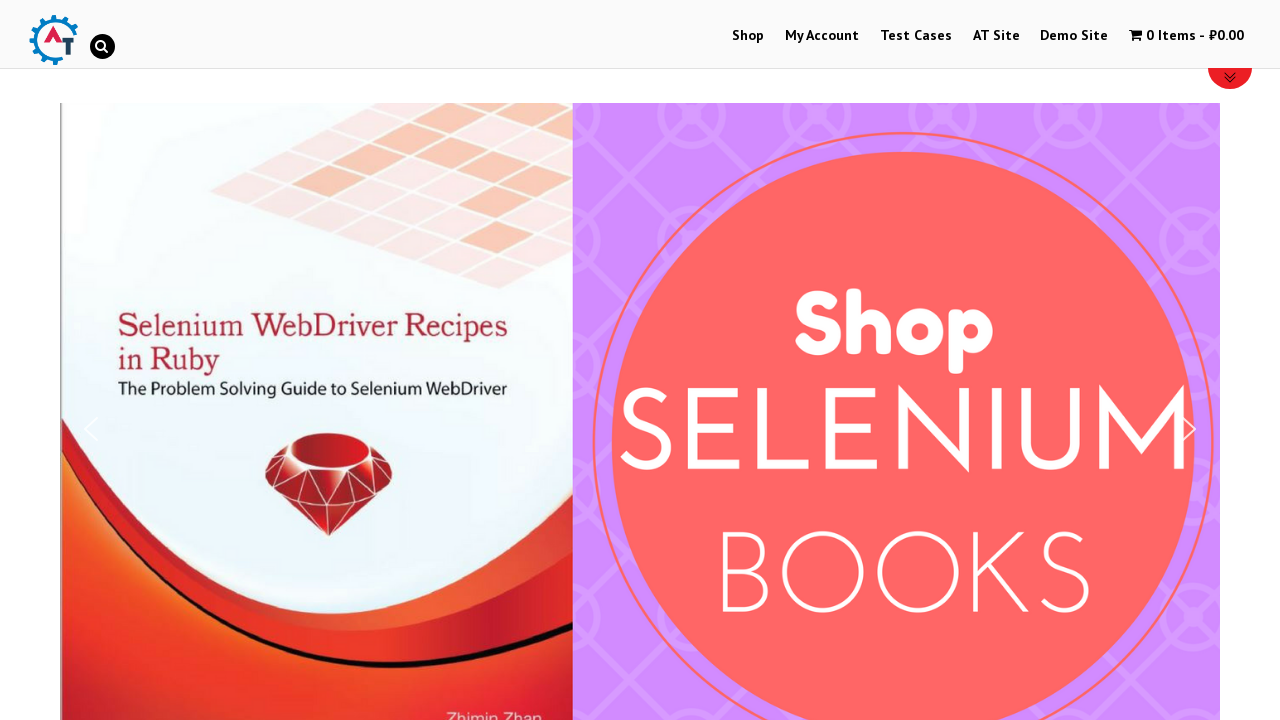

Clicked the Shop link in the menu at (748, 36) on text=Shop
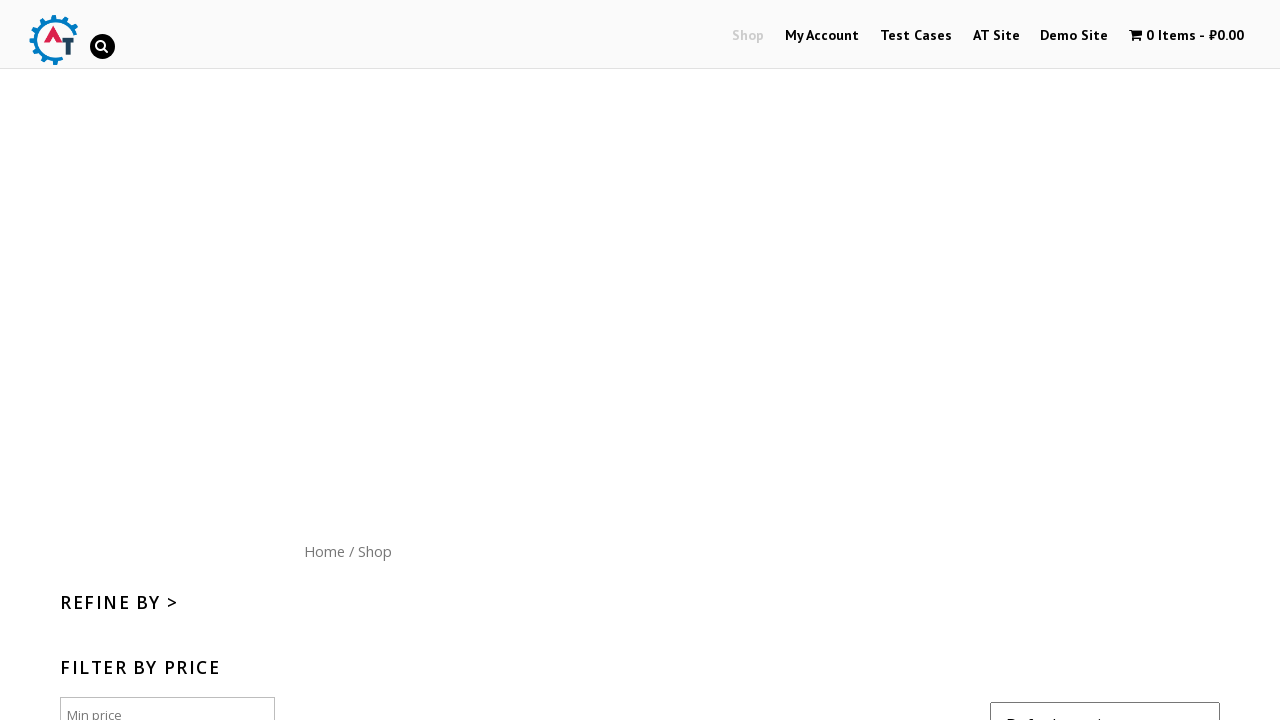

Shop page loaded successfully
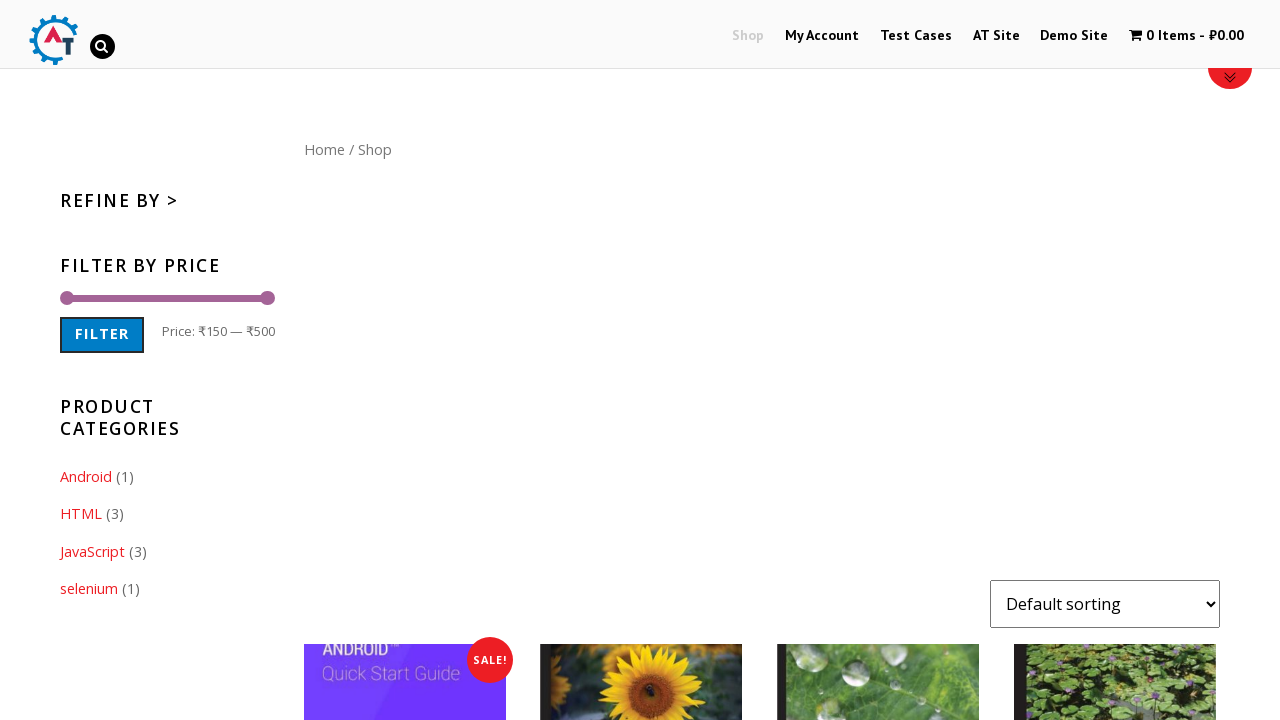

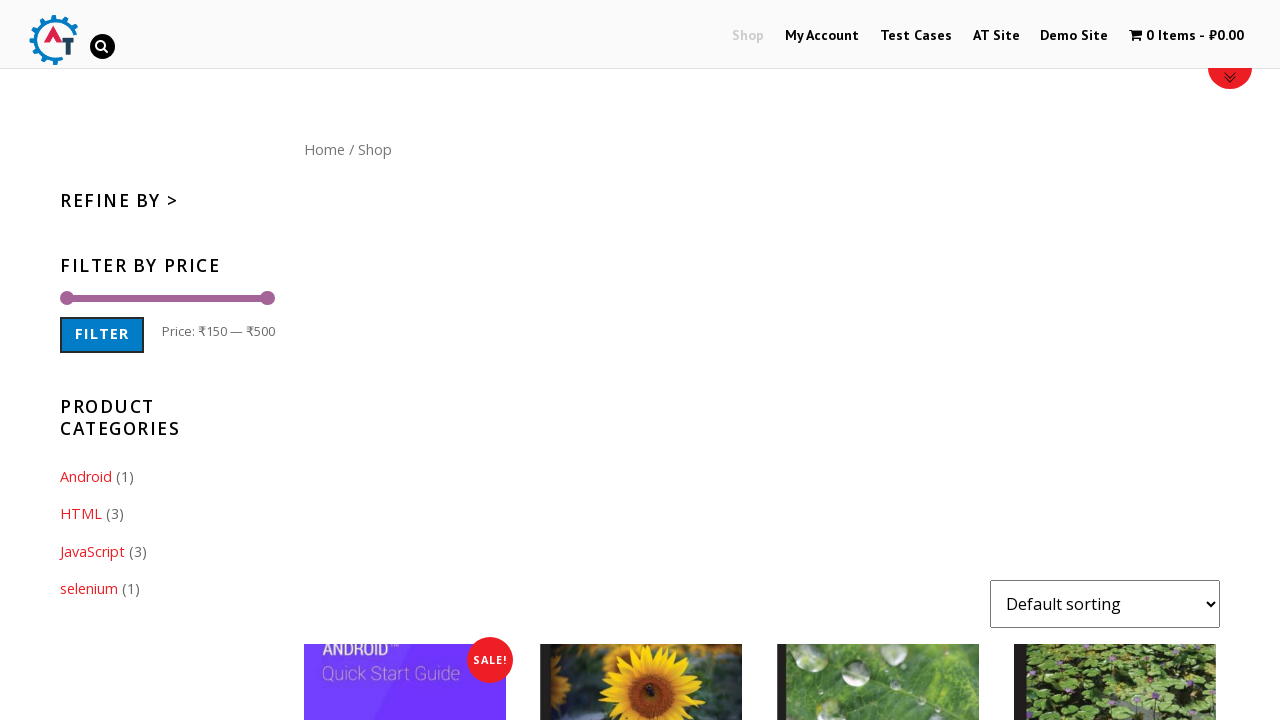